Tests checkbox functionality by checking and unchecking the first checkbox, verifying its state, and counting the total number of checkboxes on the page

Starting URL: https://rahulshettyacademy.com/AutomationPractice/

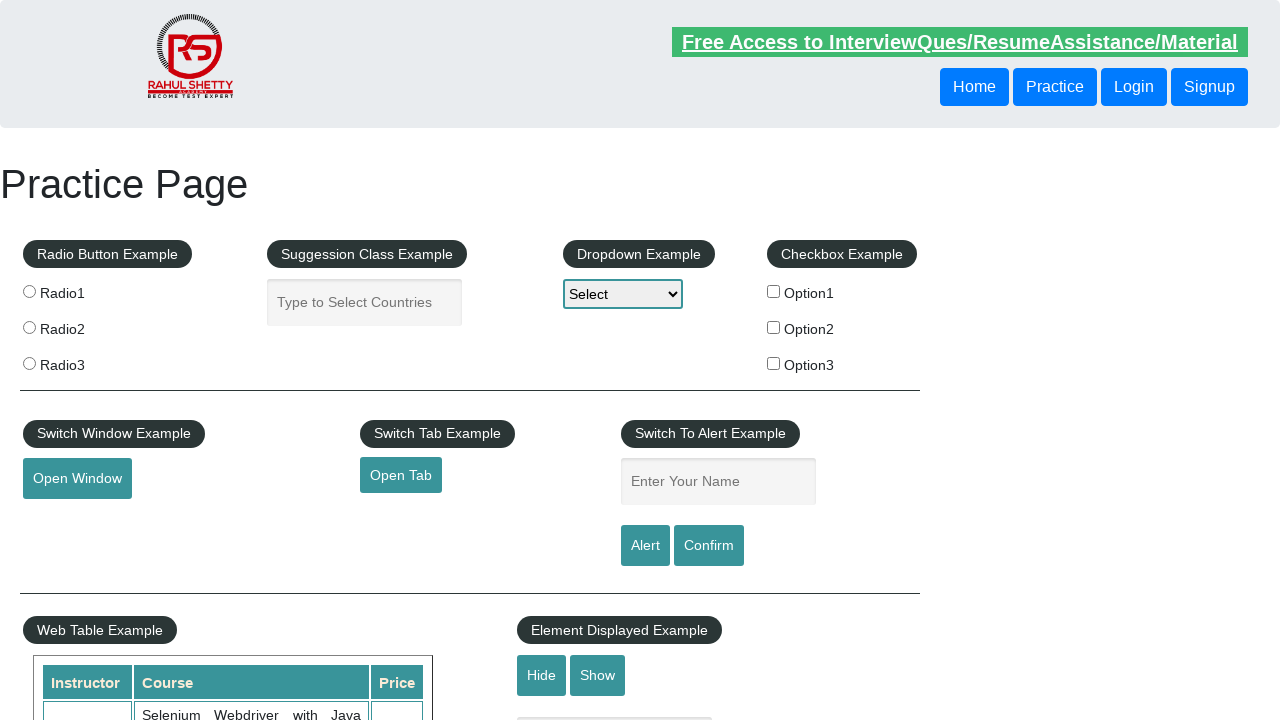

Located the first checkbox element with ID 'checkBoxOption1'
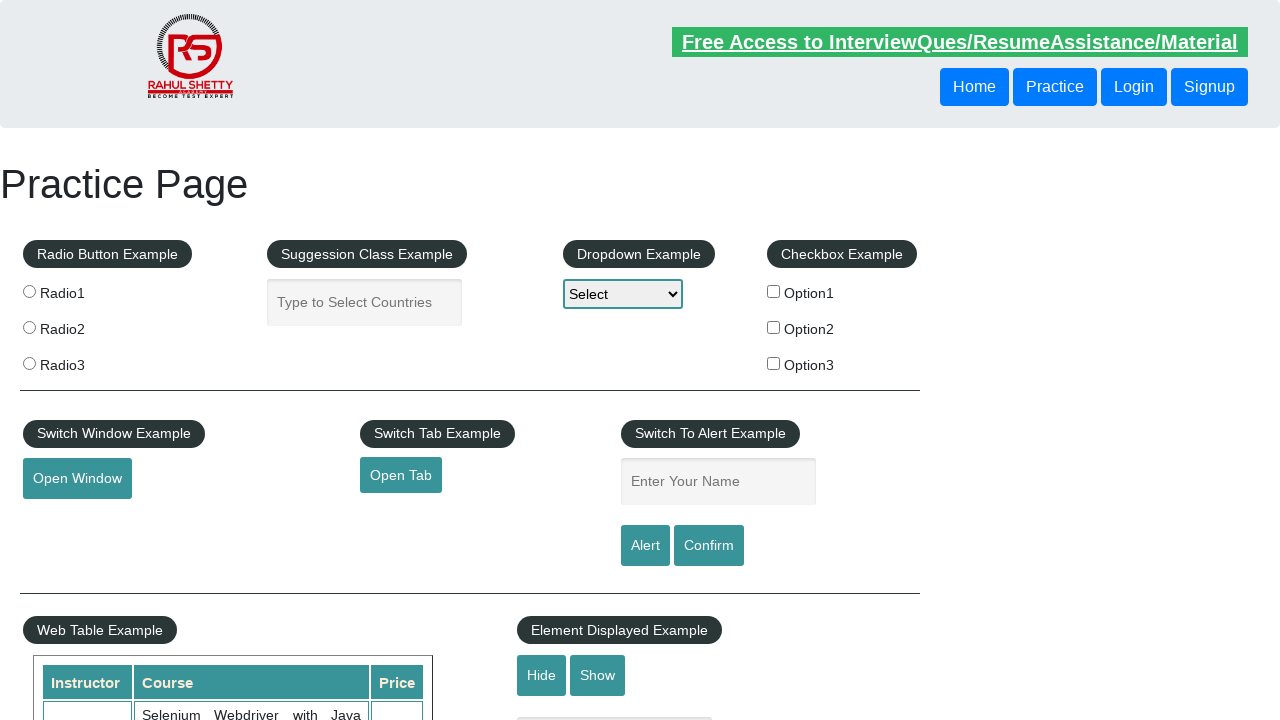

Clicked the checkbox to check it at (774, 291) on #checkBoxOption1
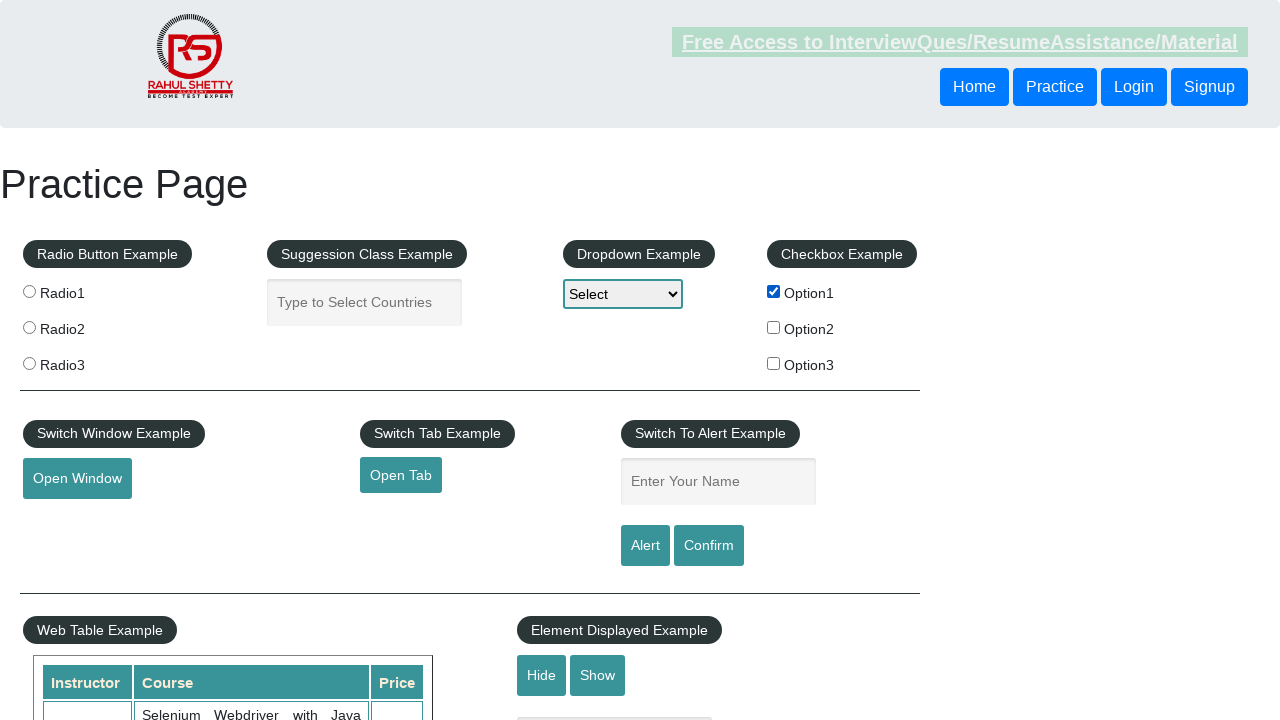

Verified that the checkbox is checked
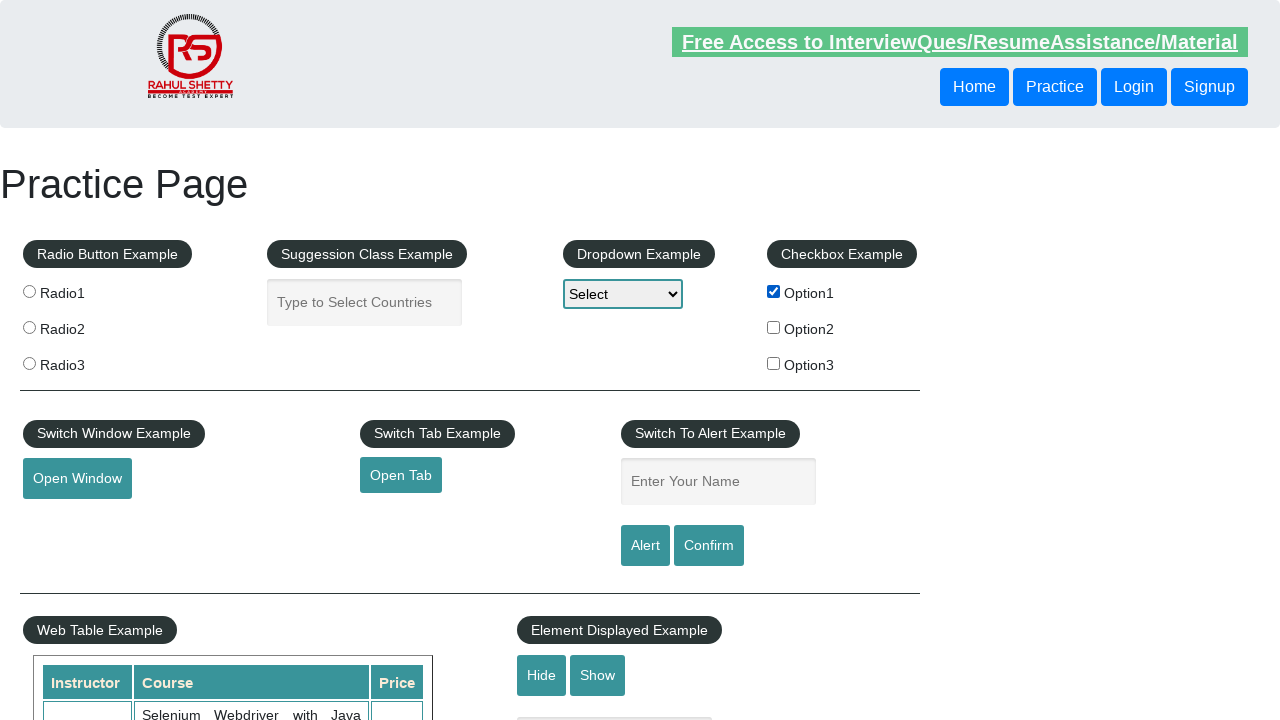

Waited 1000ms before unchecking the checkbox
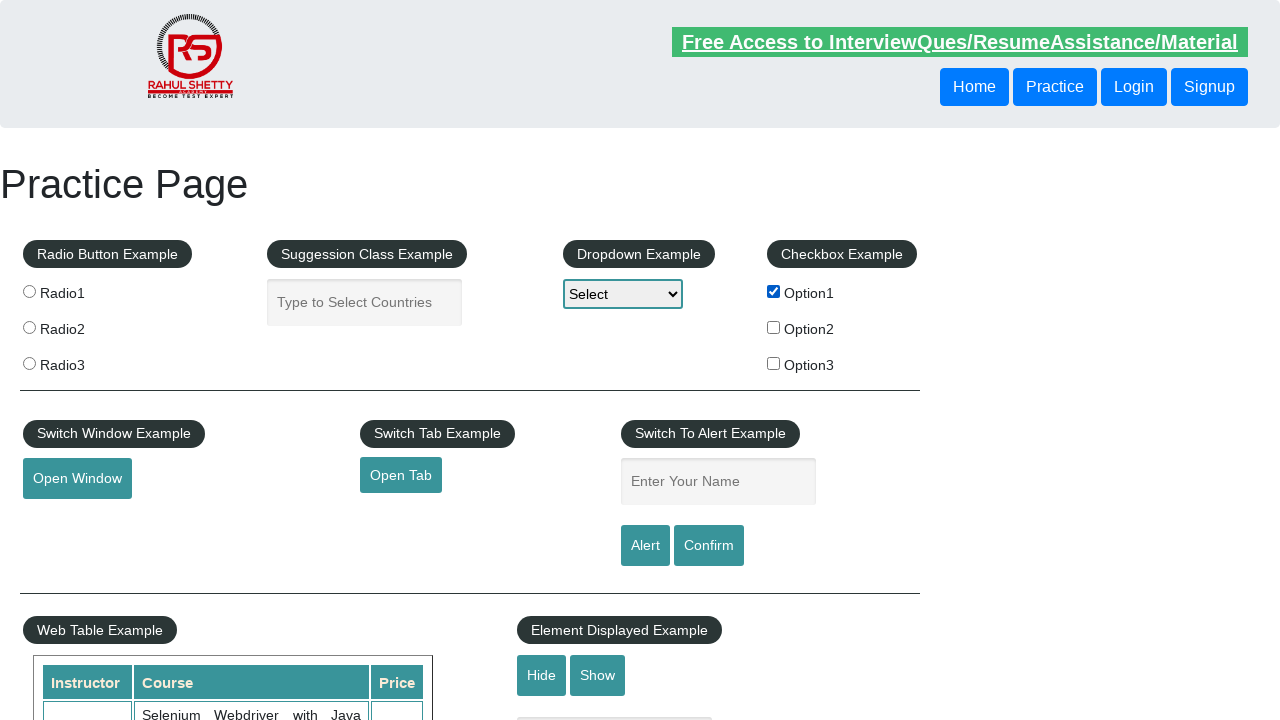

Clicked the checkbox to uncheck it at (774, 291) on #checkBoxOption1
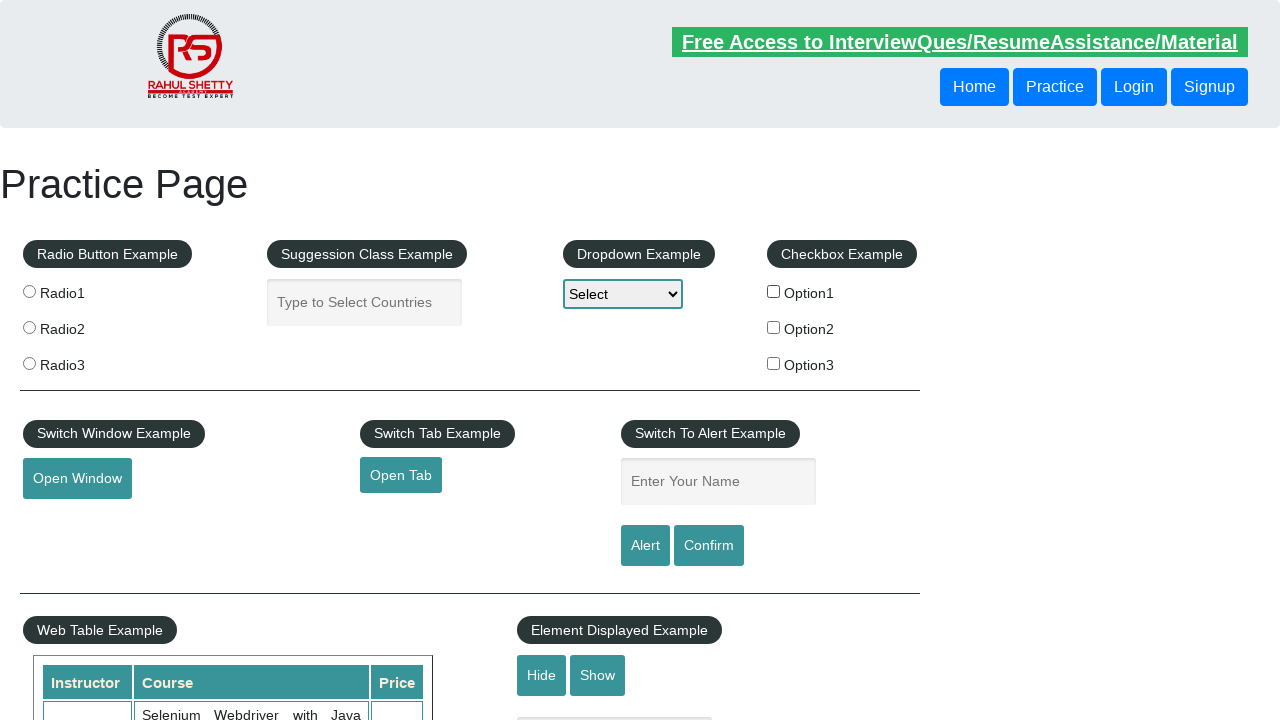

Verified that the checkbox is unchecked
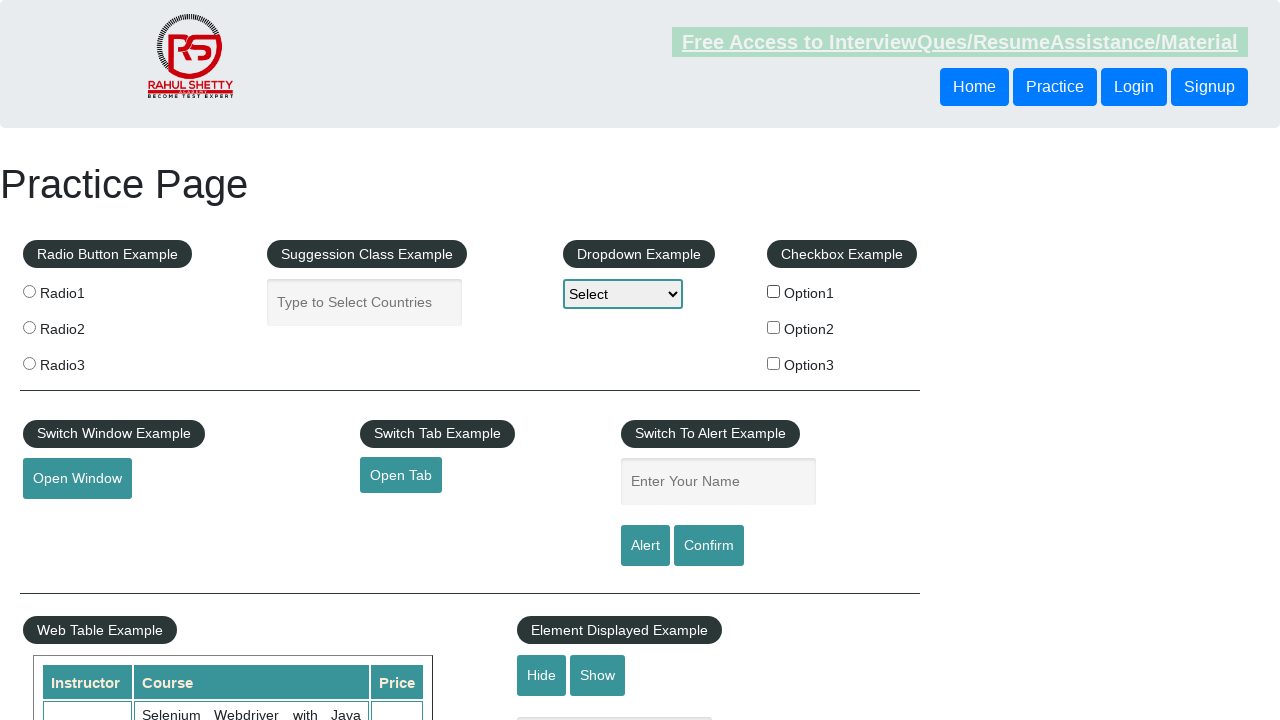

Counted all checkboxes on the page: 3 total
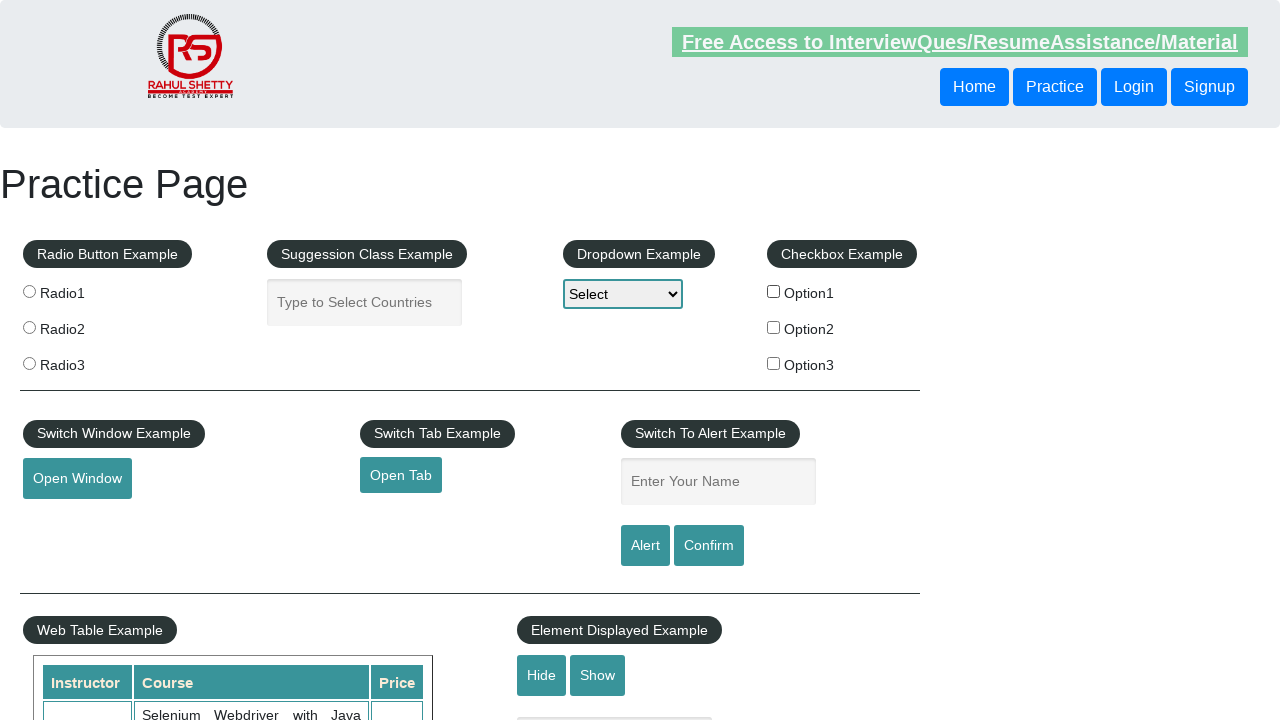

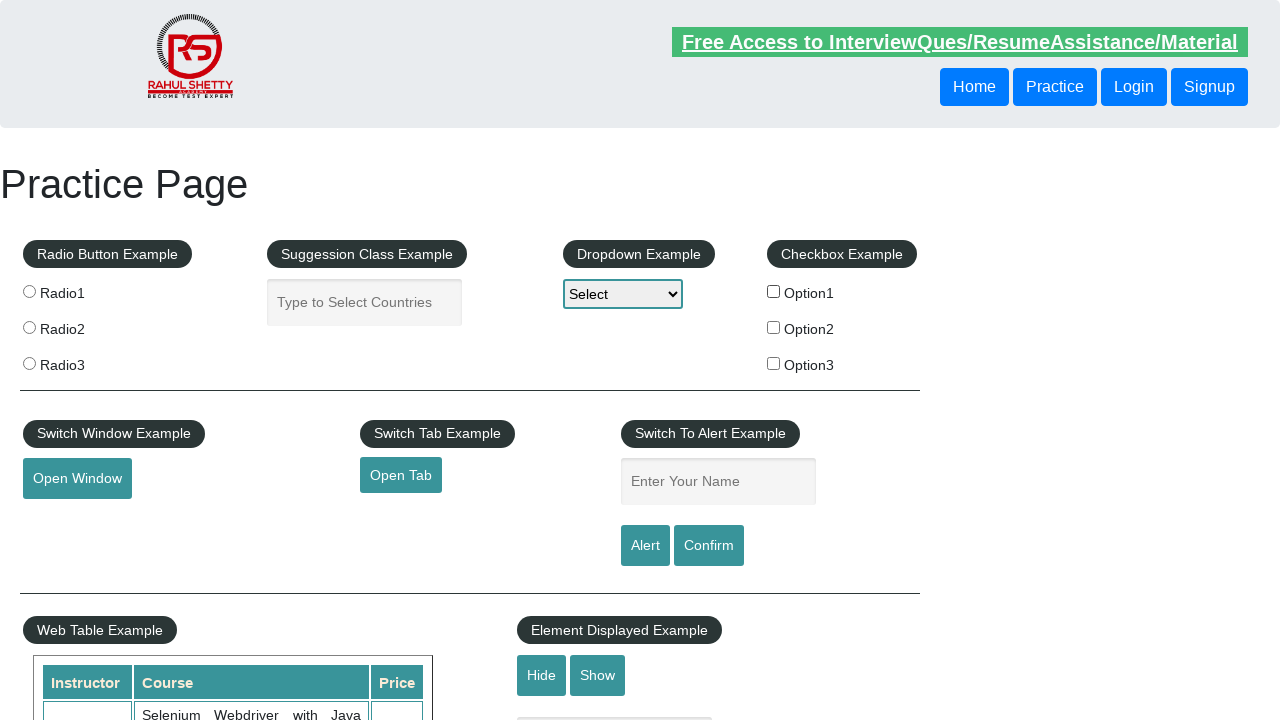